Tests text input and copy functionality by entering text in a field and double-clicking a copy button

Starting URL: https://testautomationpractice.blogspot.com/

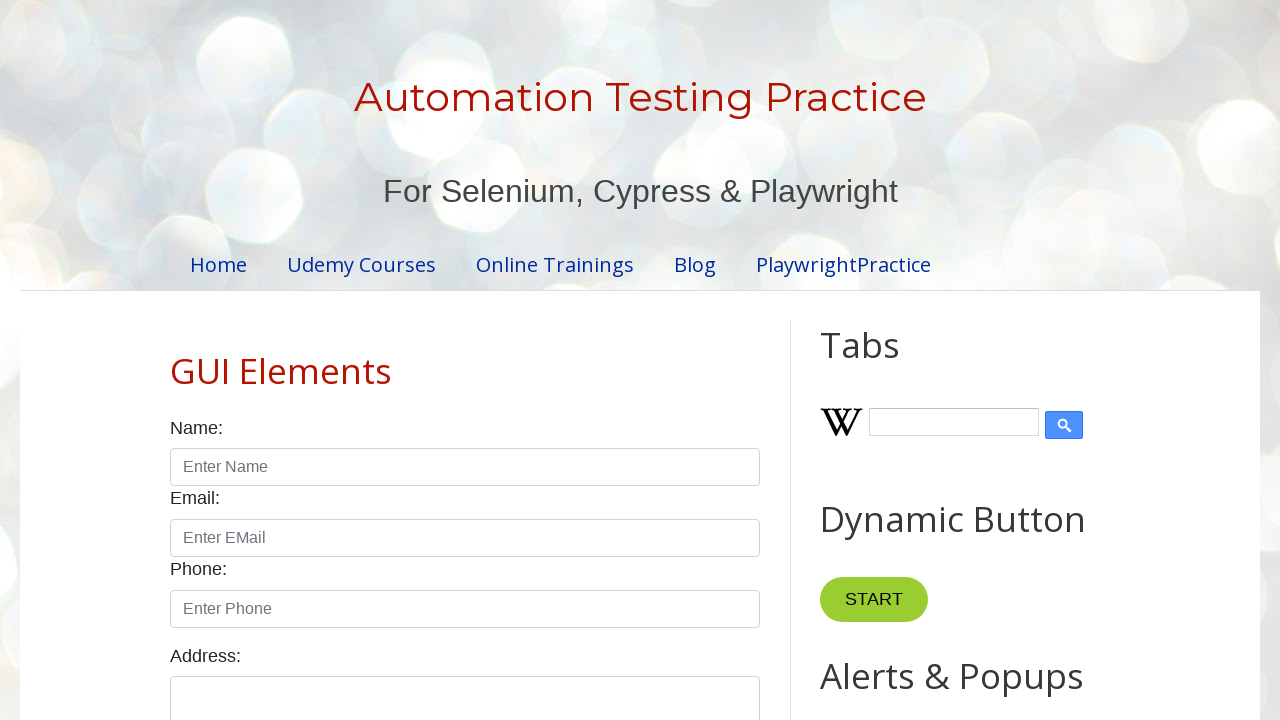

Filled first input field with 'Testing' on #field1
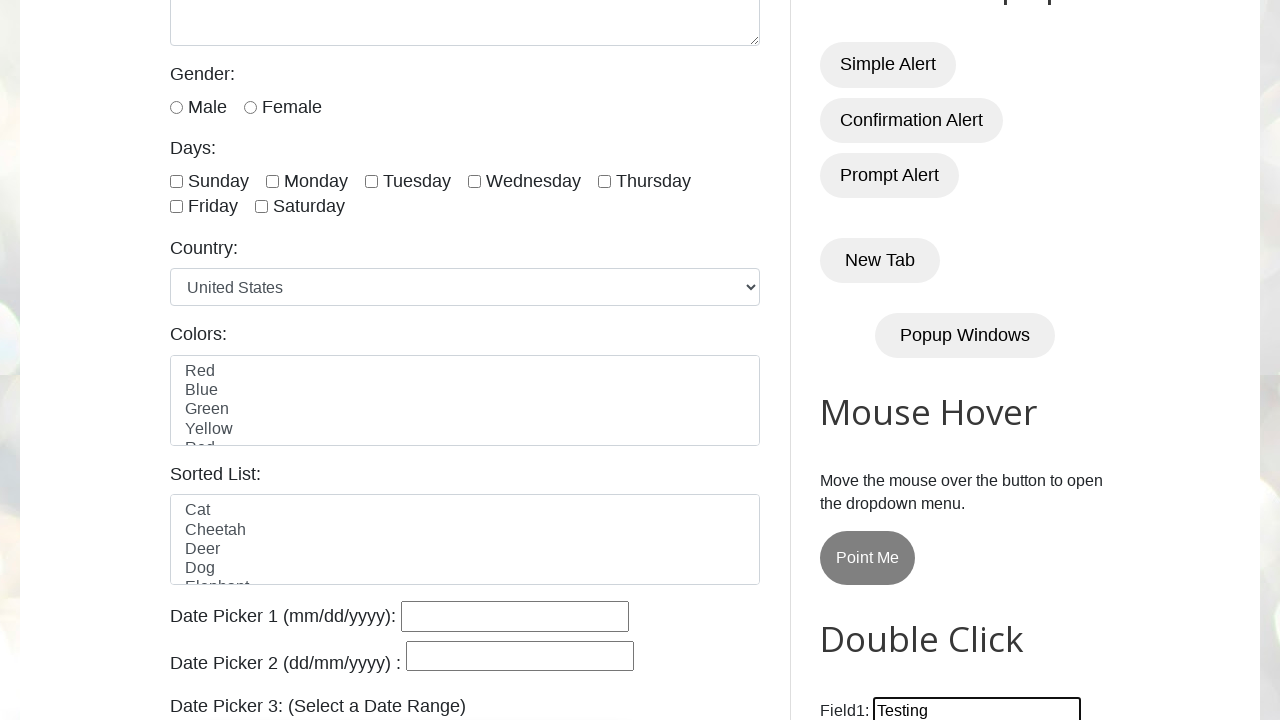

Double-clicked Copy Text button at (885, 360) on button:has-text('Copy Text')
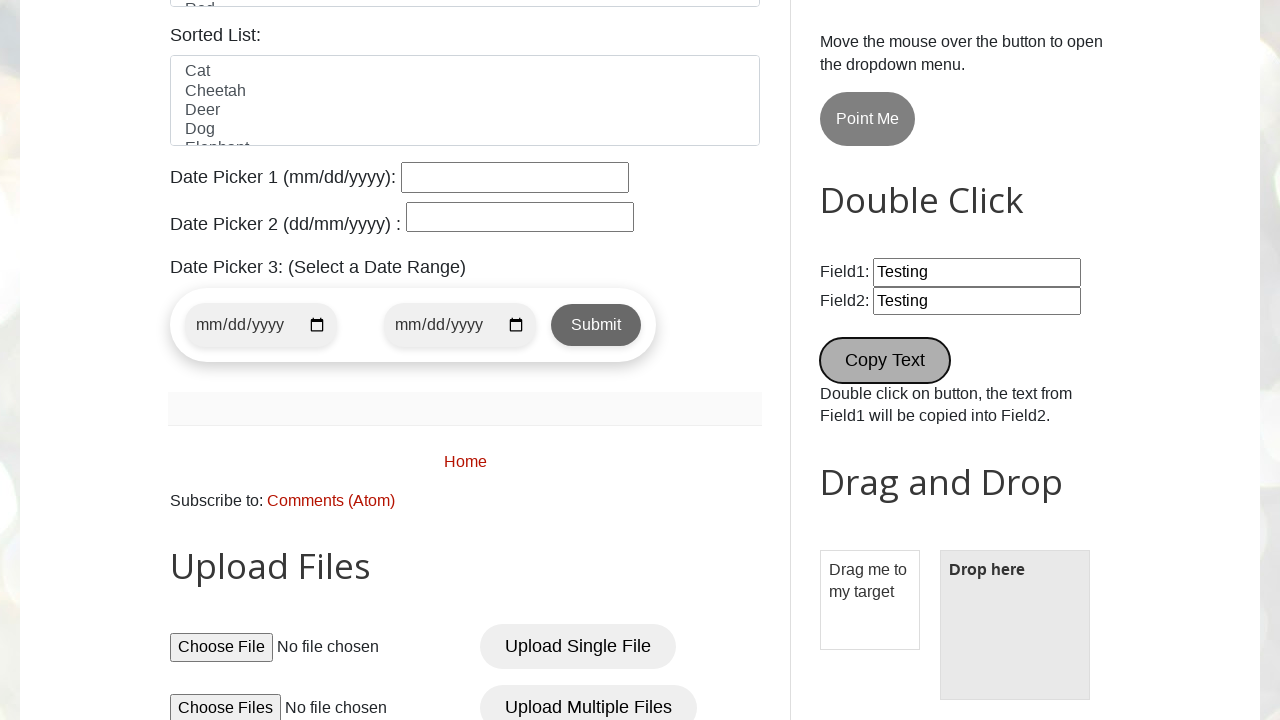

Waited 1000ms for action to complete
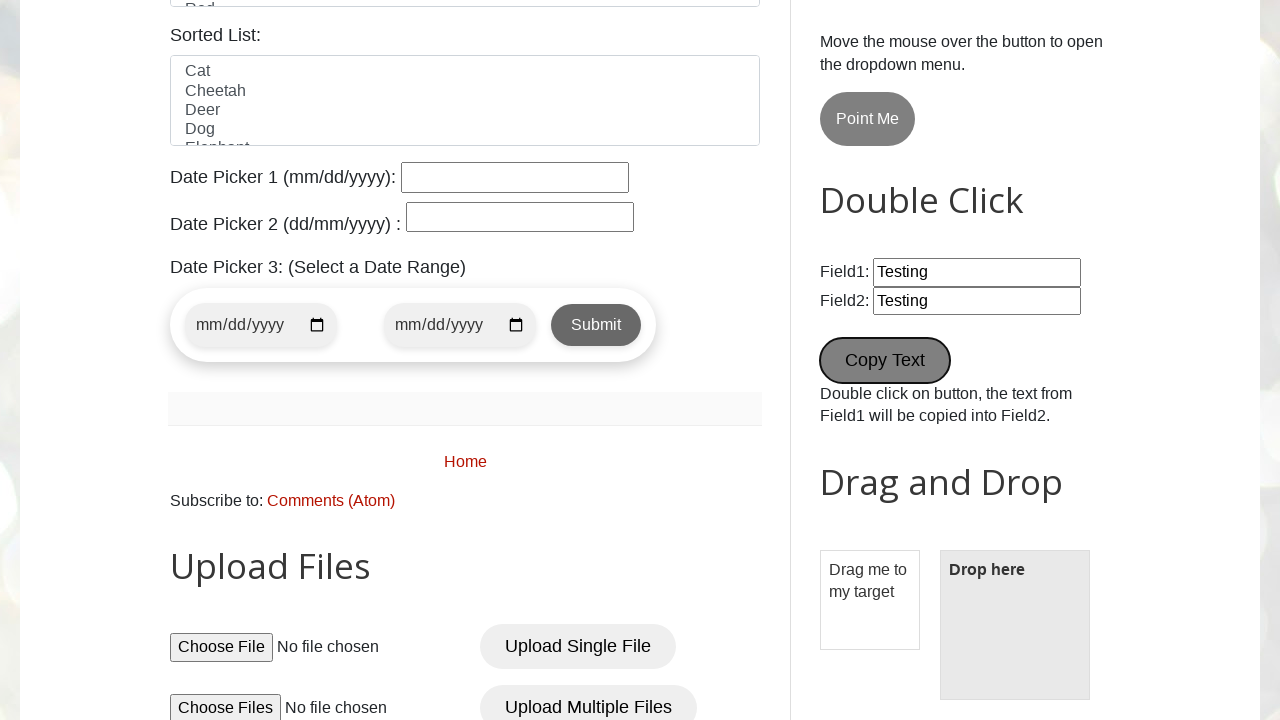

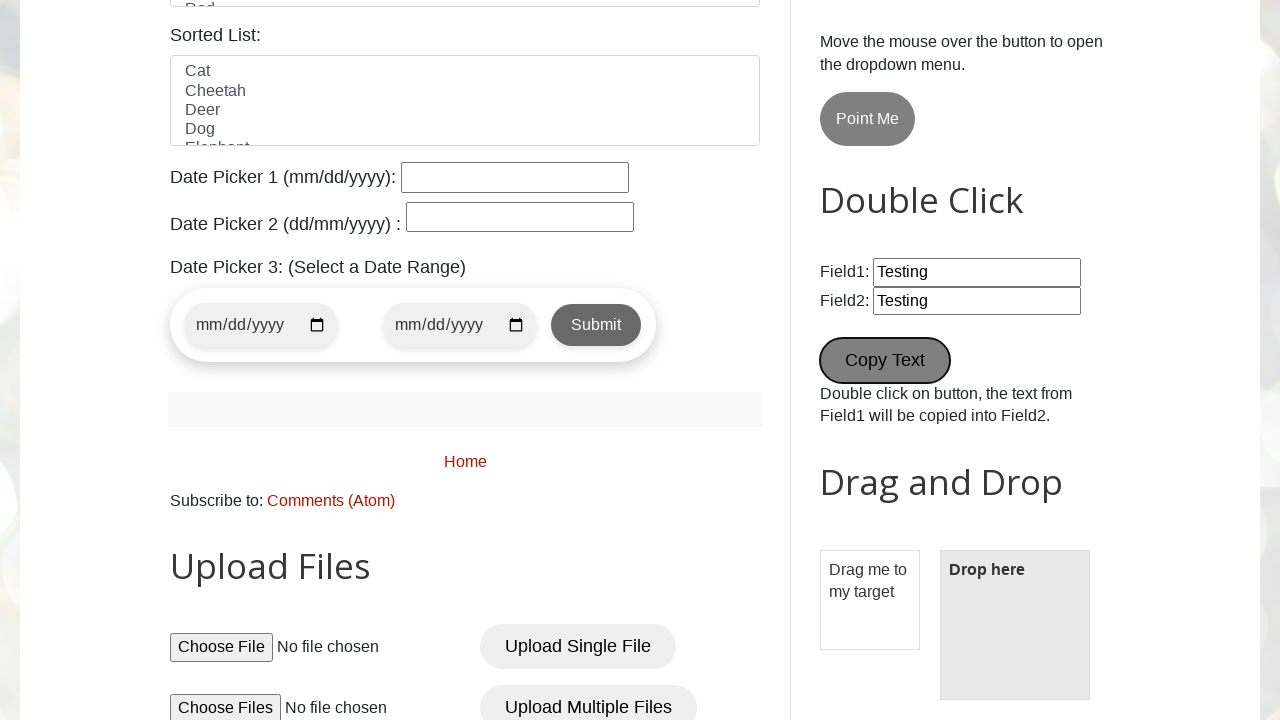